Tests W3Schools search functionality by searching for a term in the global search box, clicking the first search result, and verifying the page content

Starting URL: https://www.w3schools.com/

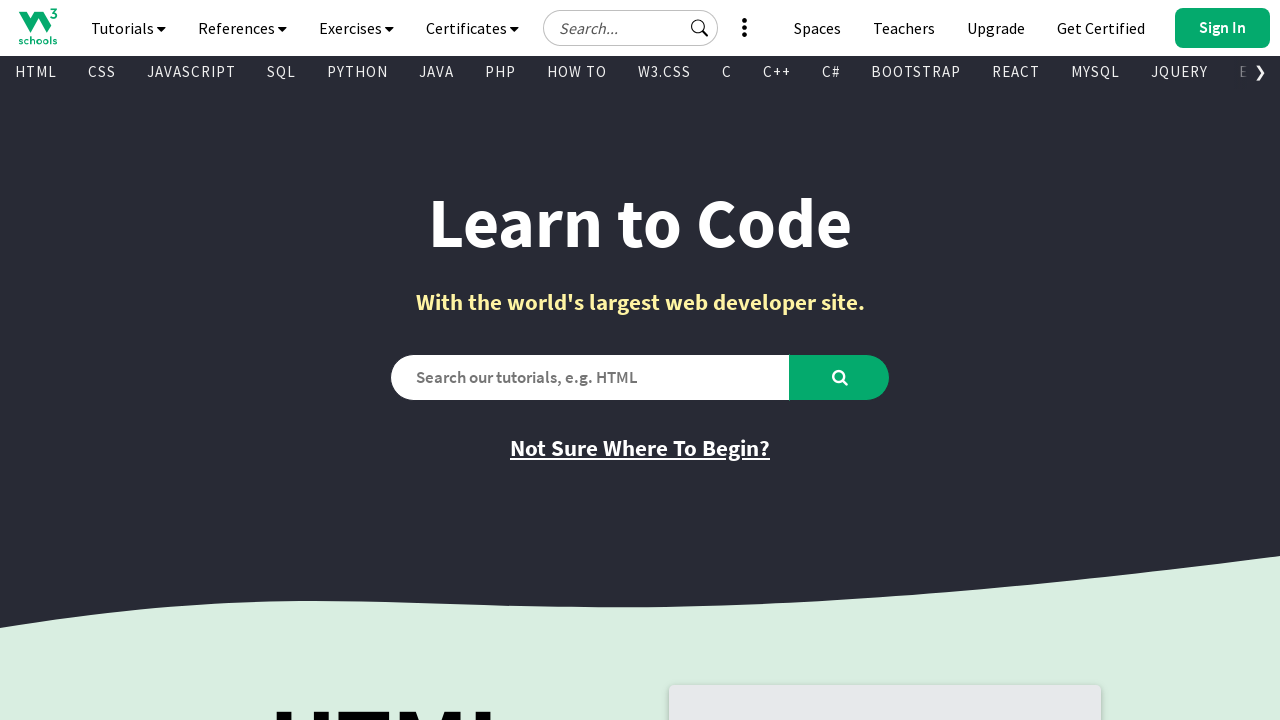

Search input field #search2 is visible
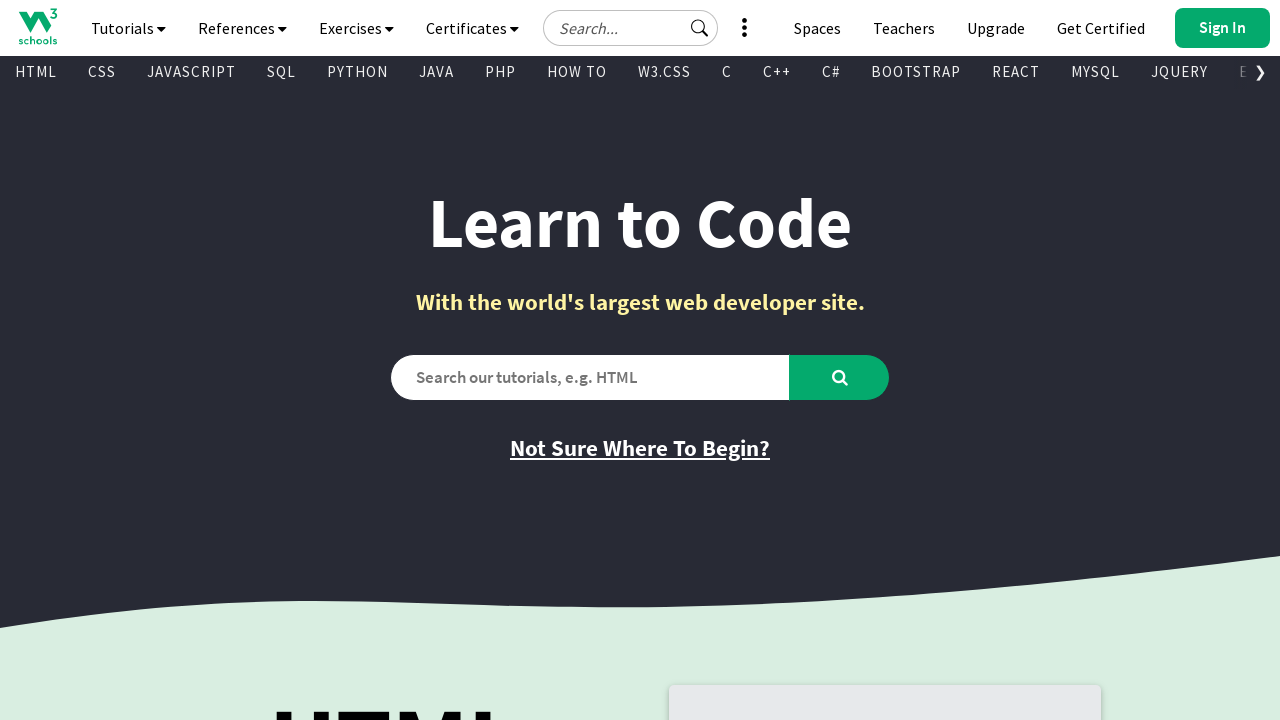

Filled search field with 'Python' on #search2
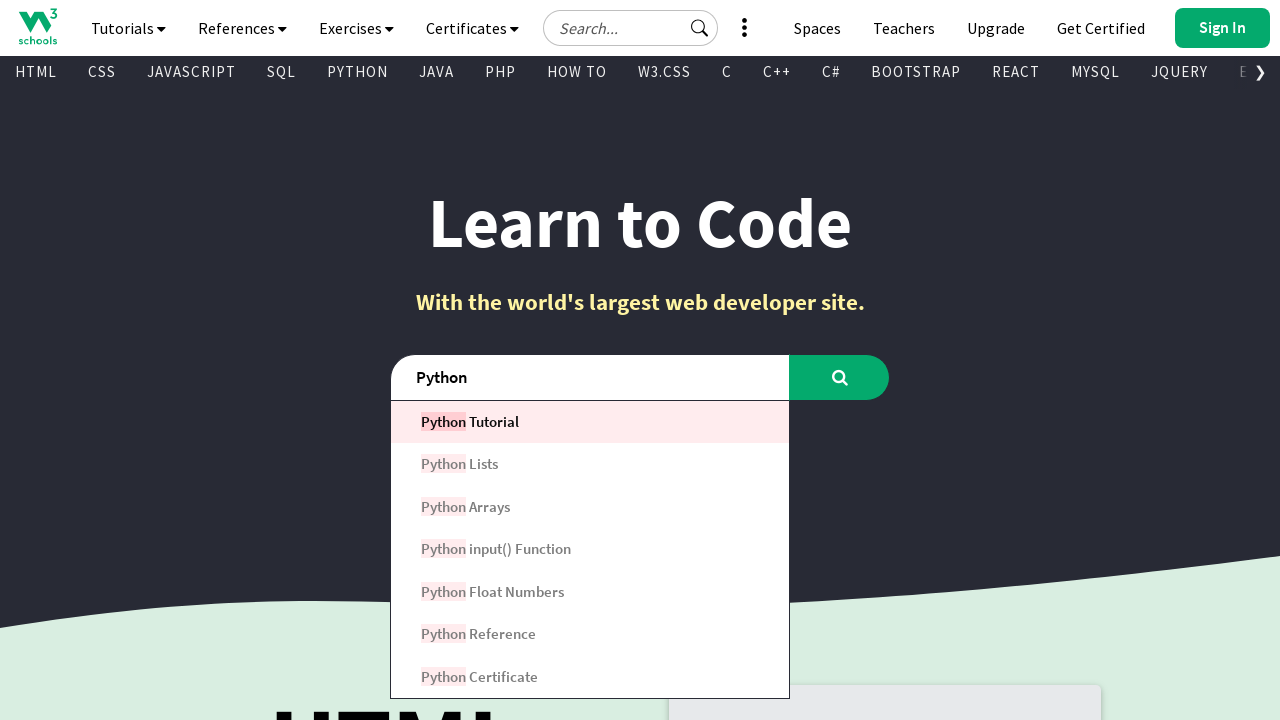

Hovered over search field to trigger results dropdown at (590, 377) on #search2
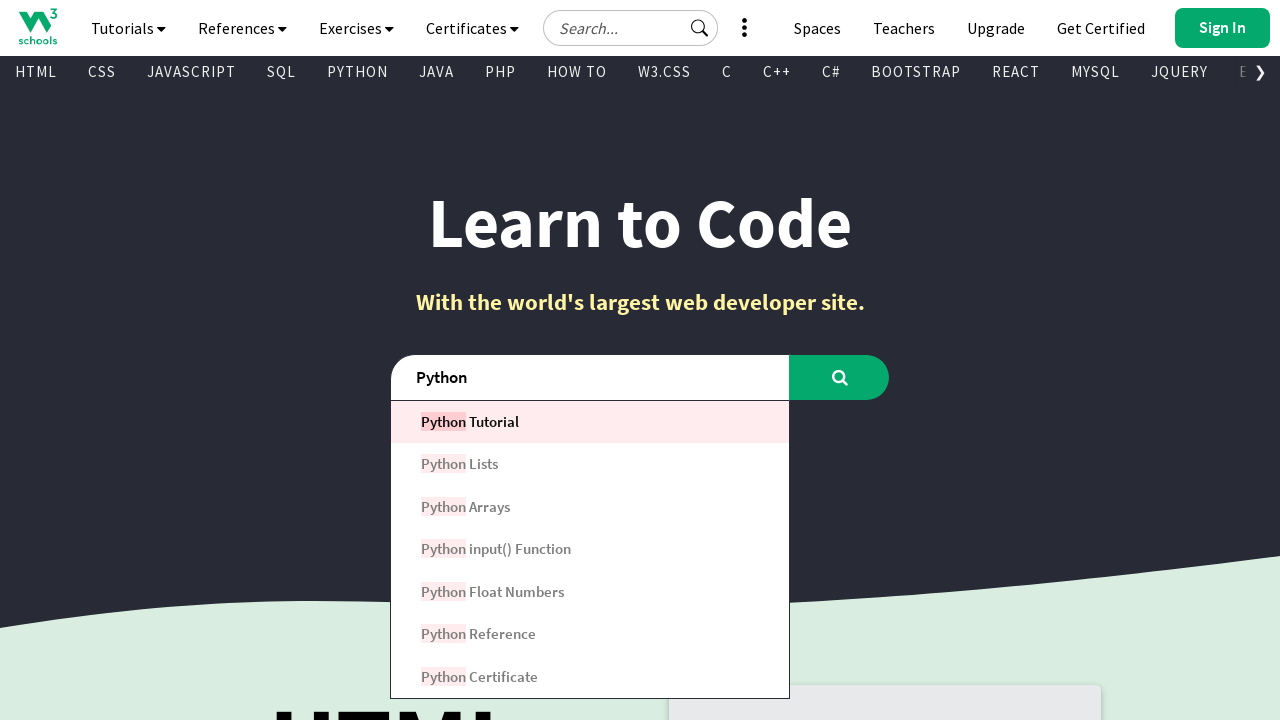

First search result link is visible
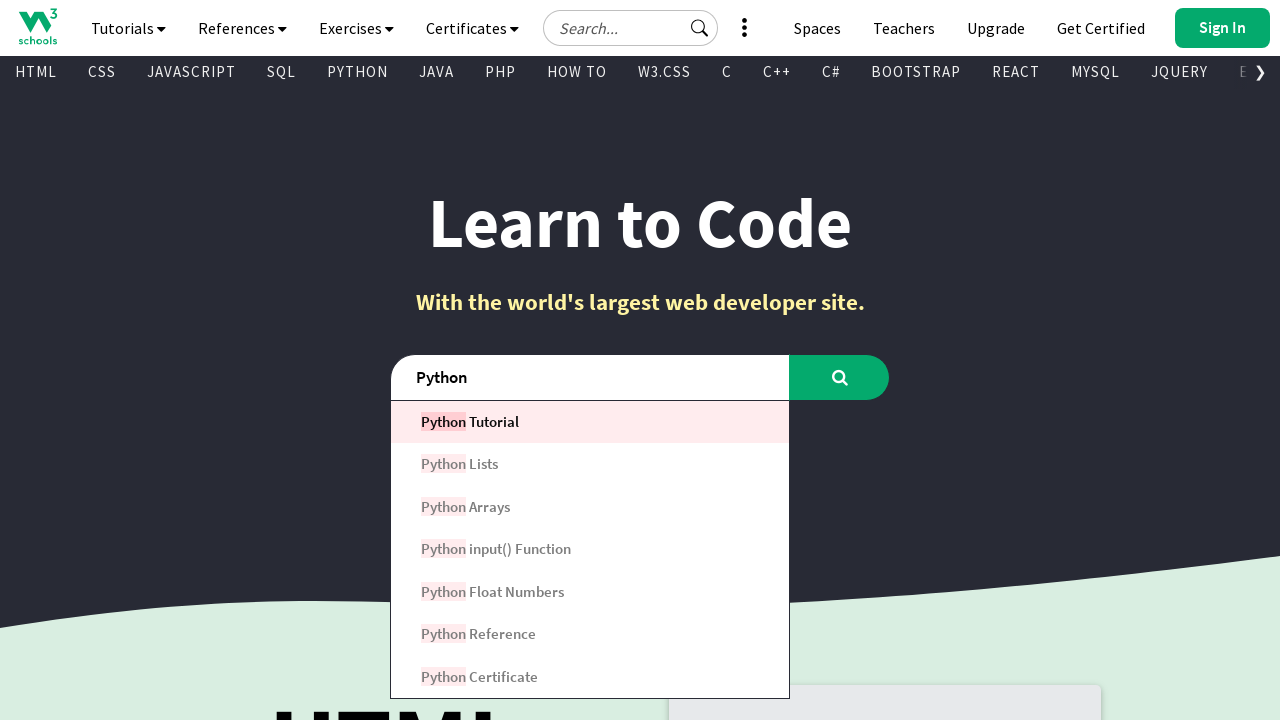

Clicked first search result link at (590, 422) on #listofsearchresults a:first-child
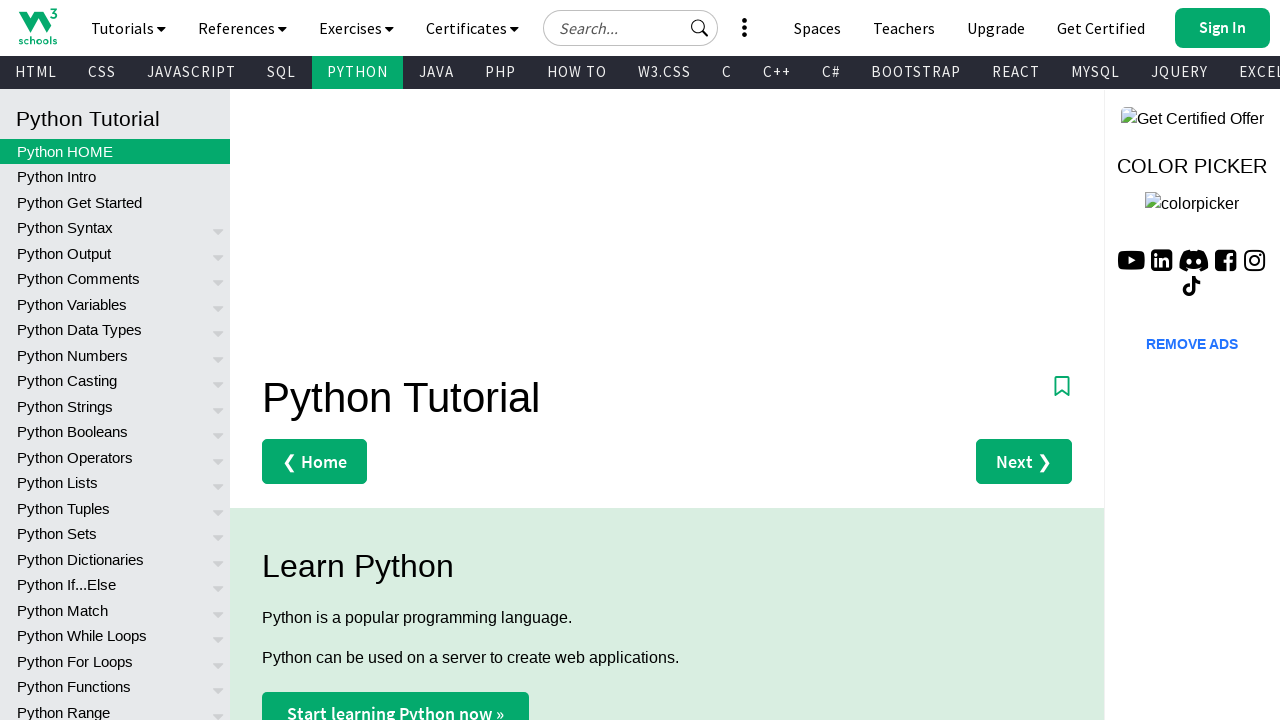

Navigated to Python tutorial page (URL matches **/python/default.asp)
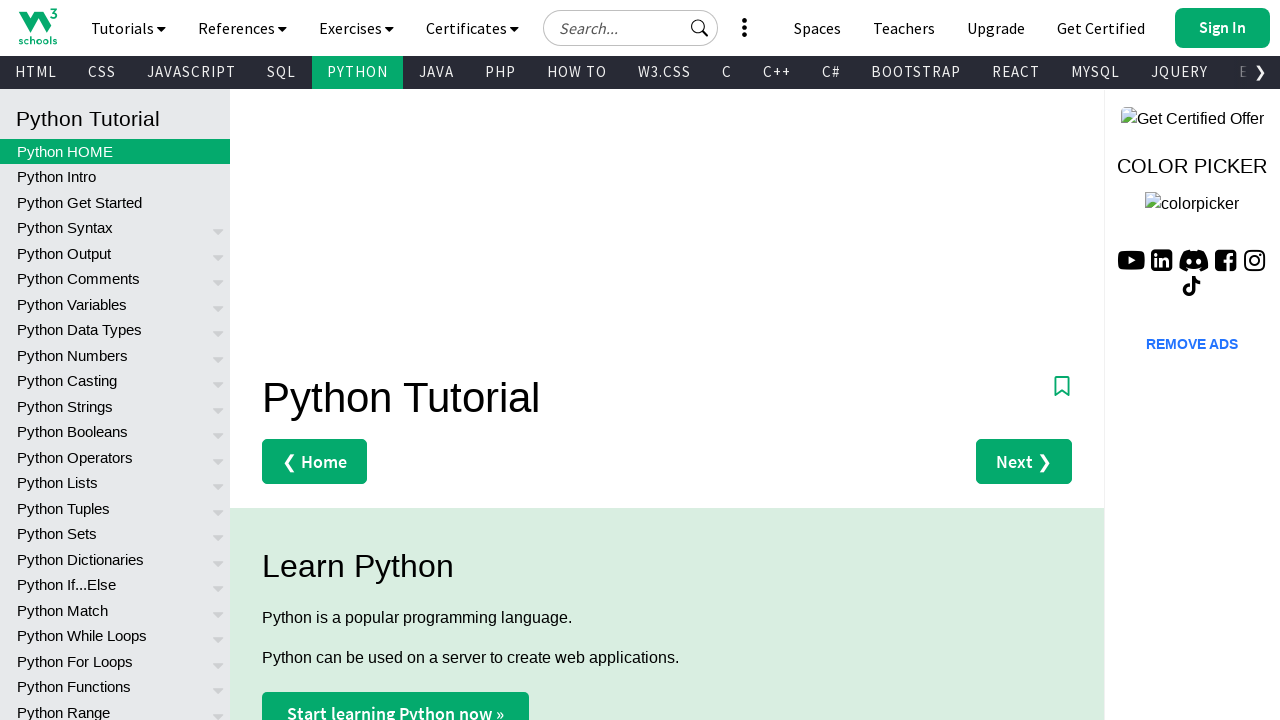

Python tutorial heading element #main h2 is visible
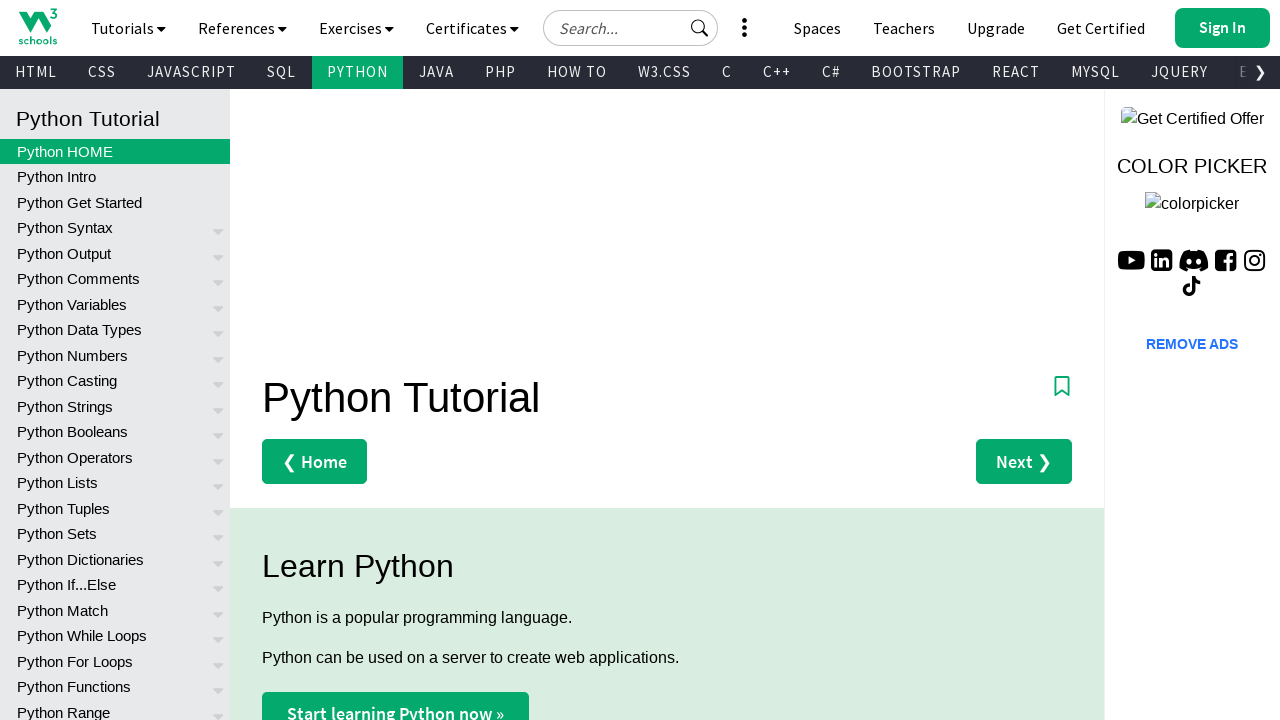

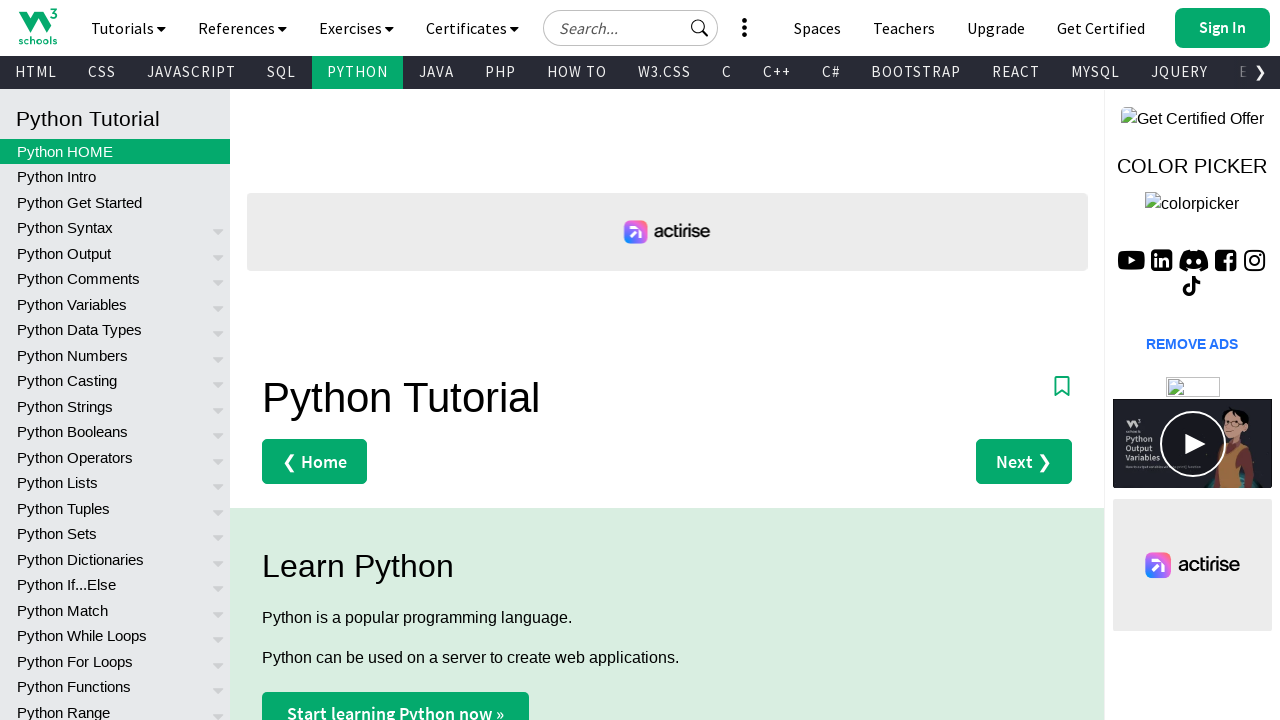